Tests login form validation with empty credentials by entering text in username and password fields, clearing them, and verifying the "Username is required" error message appears

Starting URL: https://www.saucedemo.com/

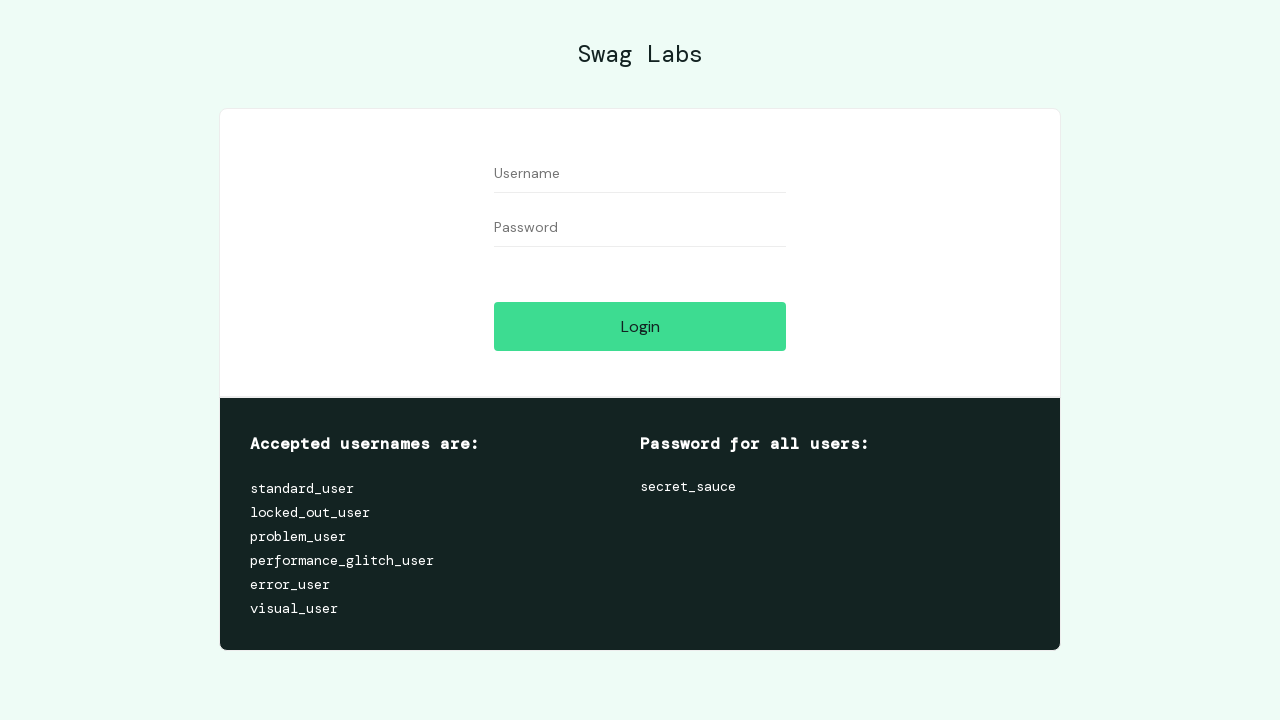

Filled username field with 'testuser123' on //input[@id='user-name']
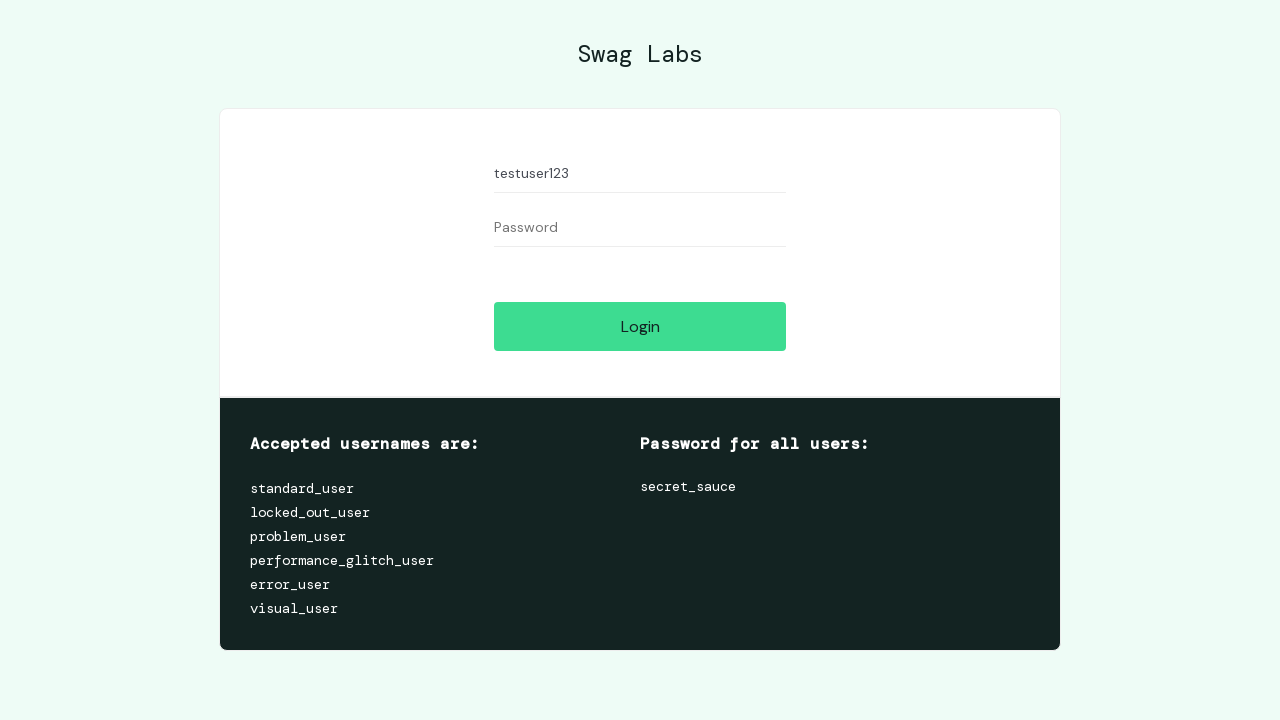

Filled password field with 'testpass456' on //input[@id='password']
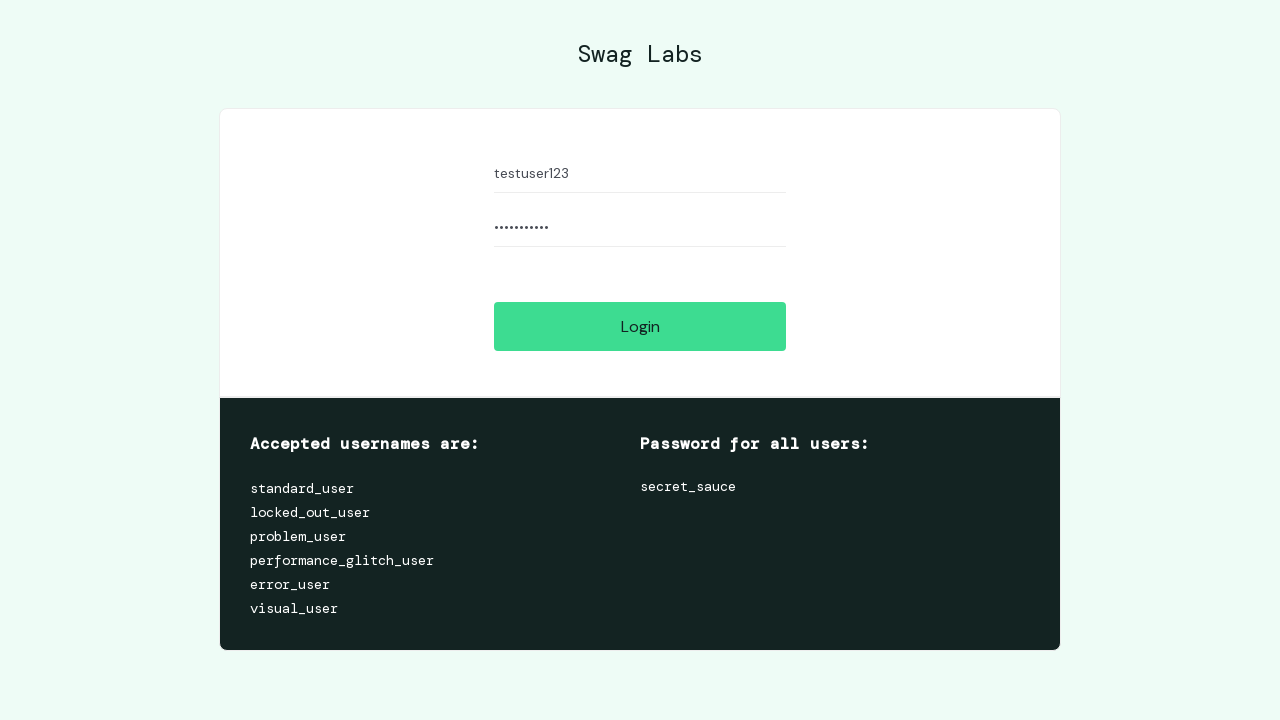

Cleared username field on //input[@id='user-name']
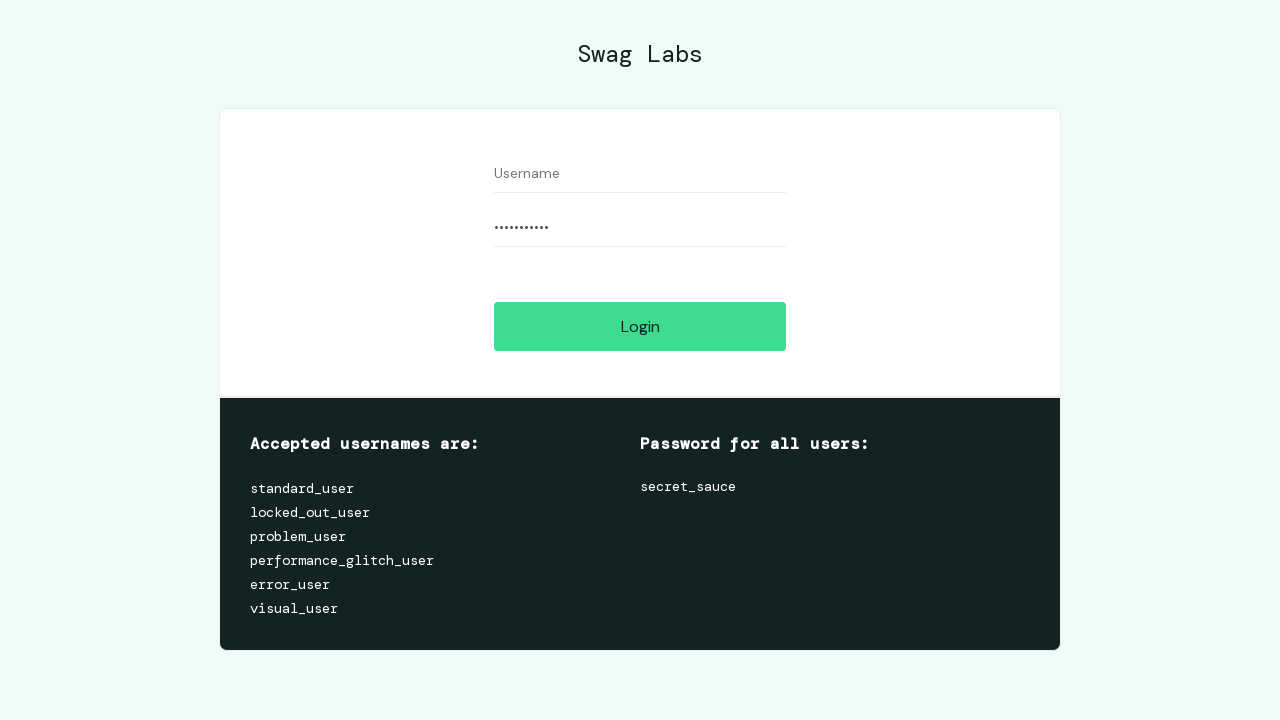

Cleared password field on //input[@id='password']
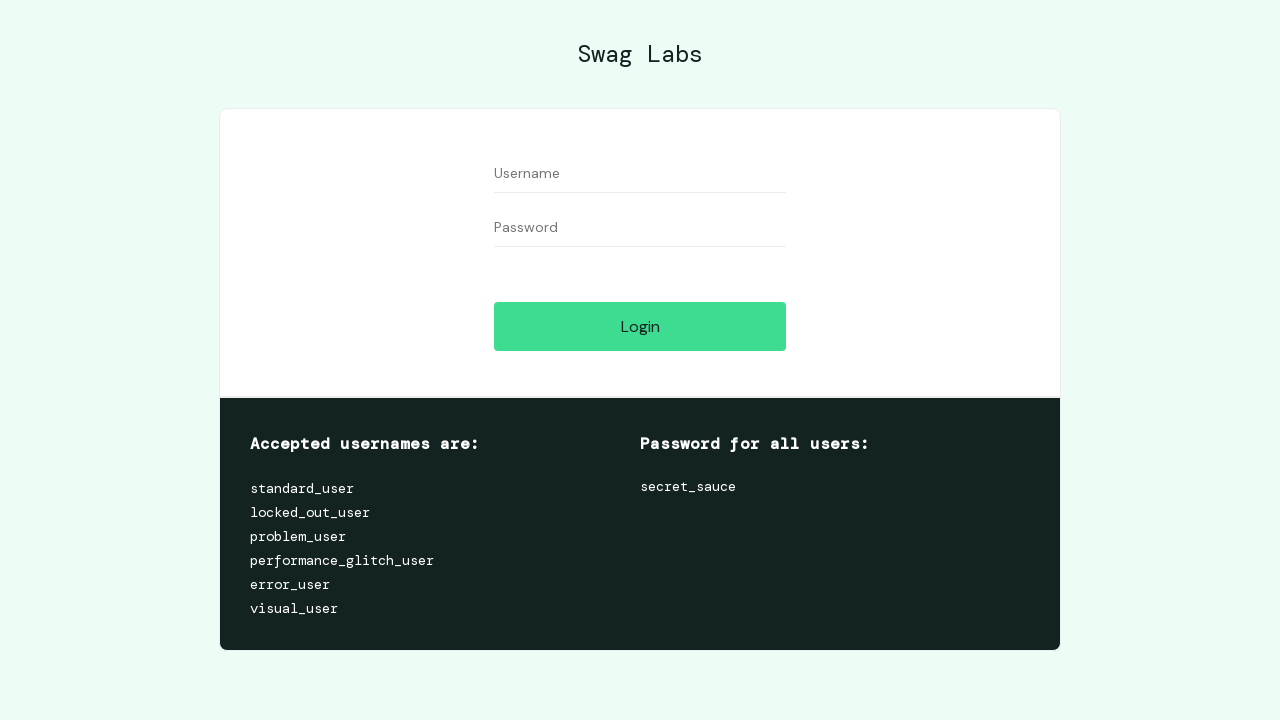

Clicked Login button with empty credentials at (640, 326) on xpath=//input[@id='login-button']
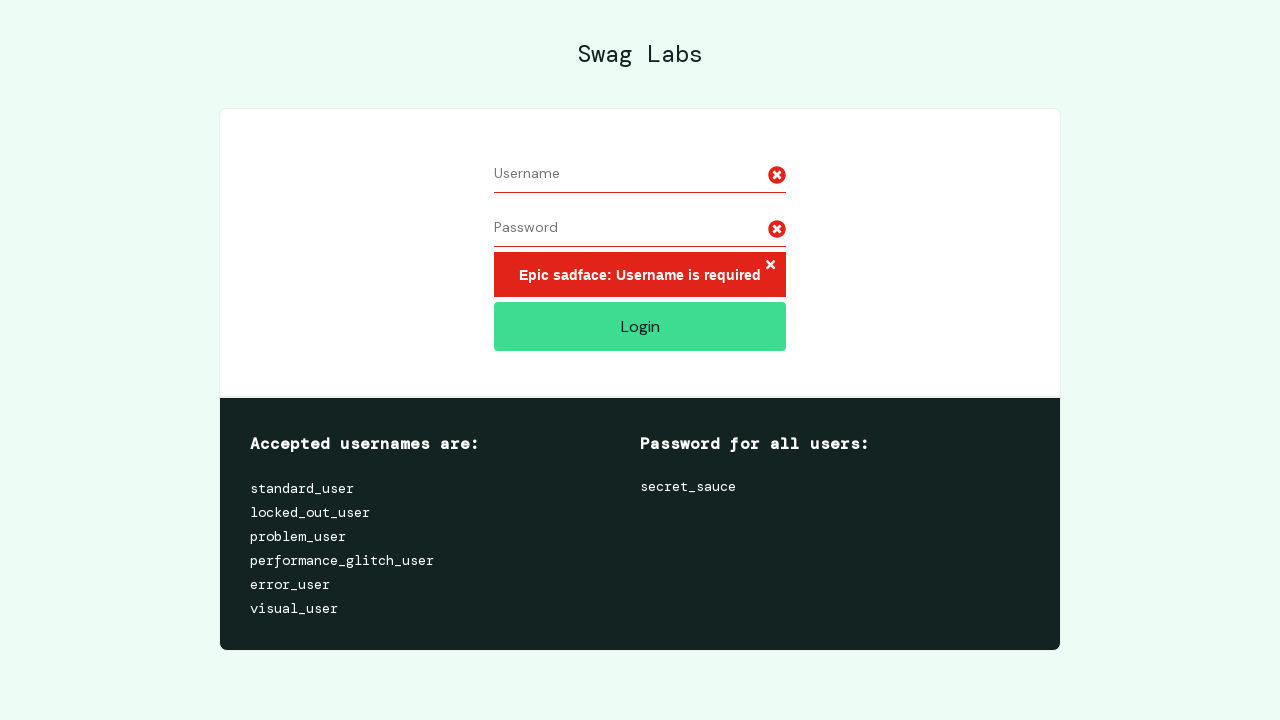

Error message element loaded
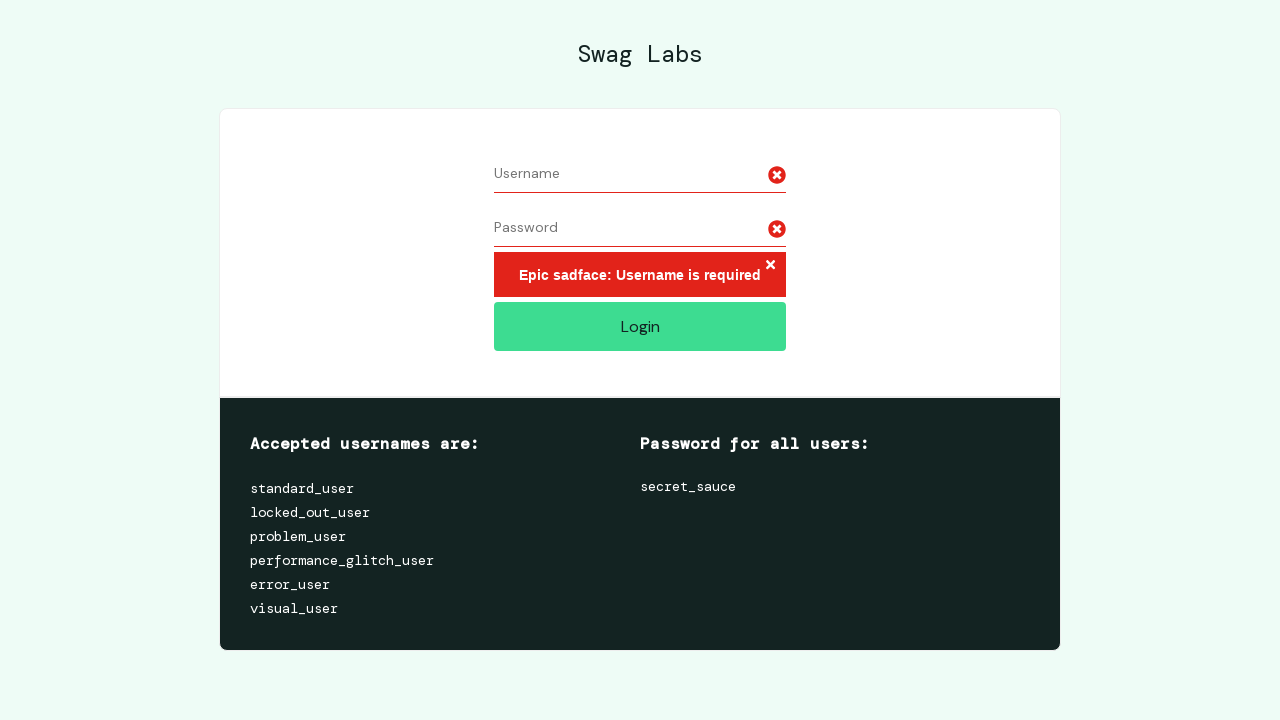

Retrieved error message text: 'Epic sadface: Username is required'
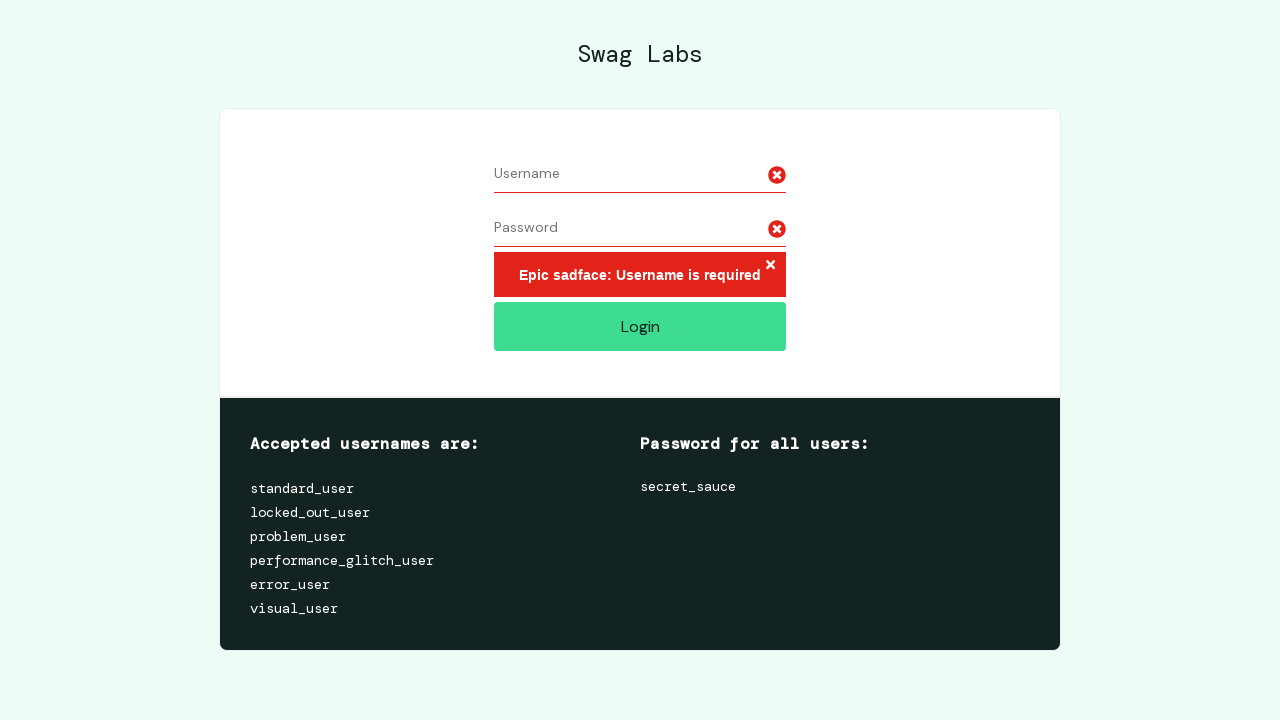

Verified 'Username is required' error message is displayed
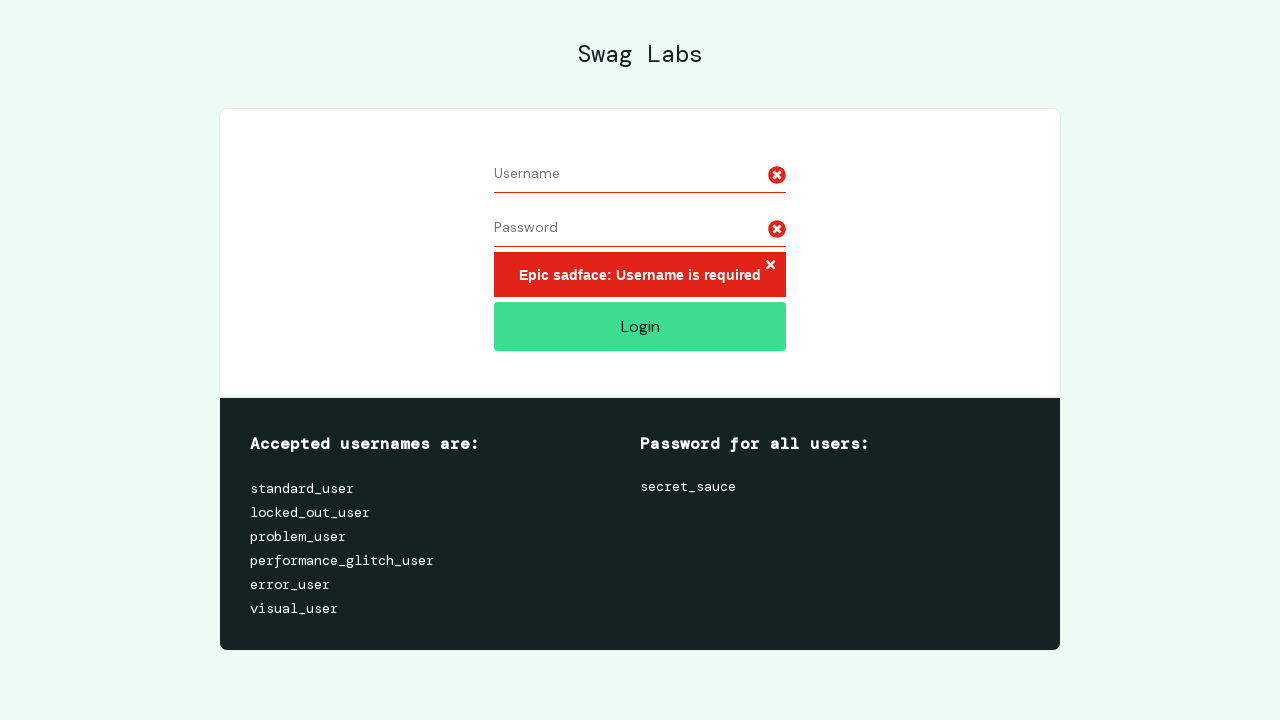

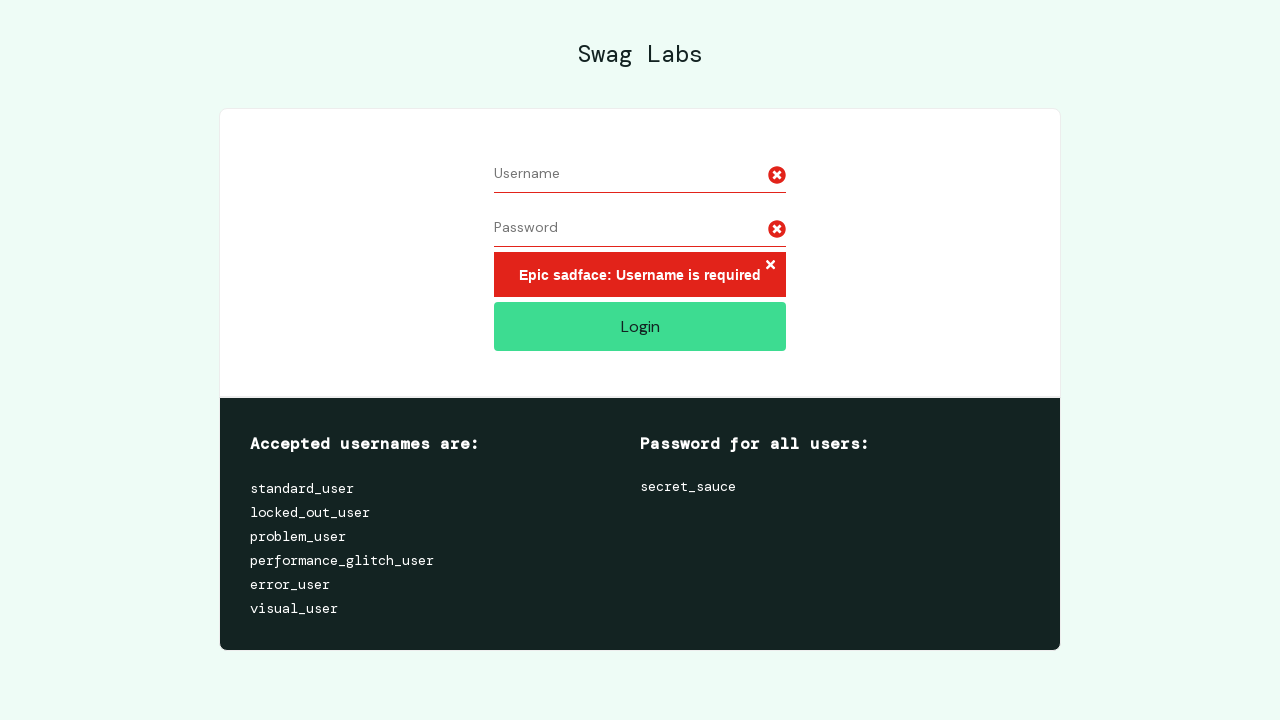